Tests multiple file upload functionality by uploading two files to a demo file upload page and verifying both files appear in the upload list

Starting URL: https://davidwalsh.name/demo/multiple-file-upload.php

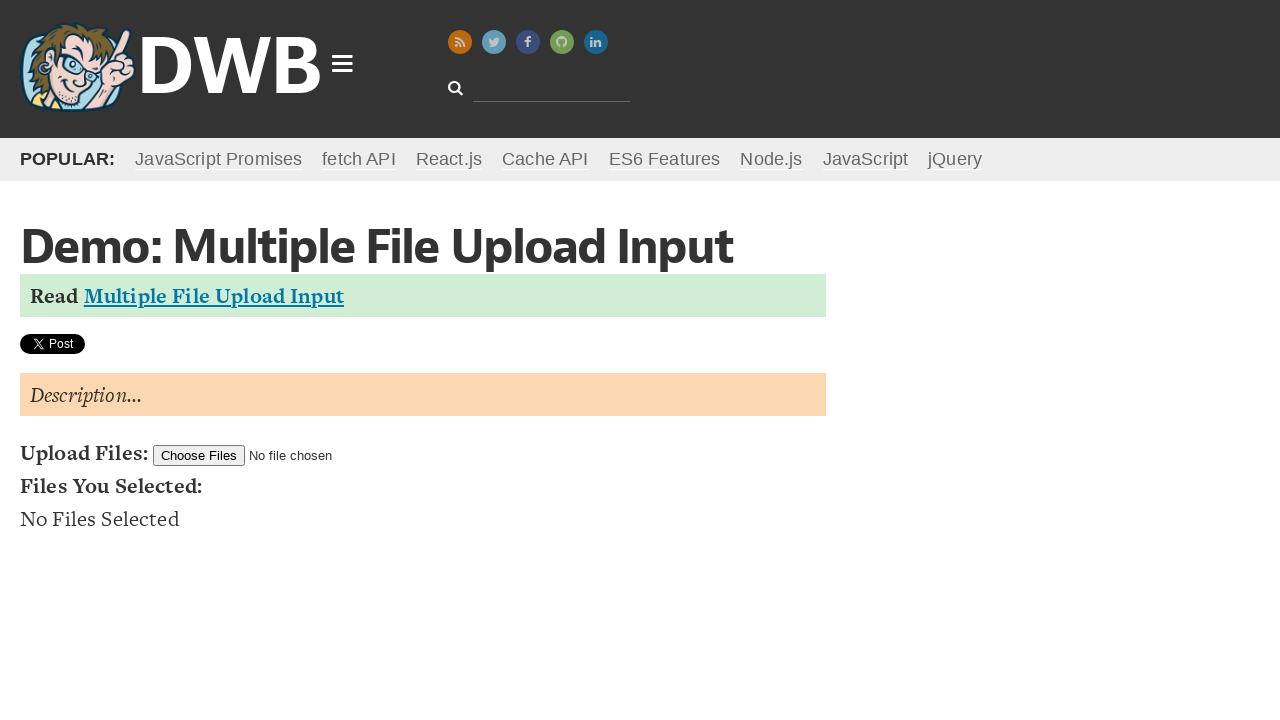

Created temporary directory for test files
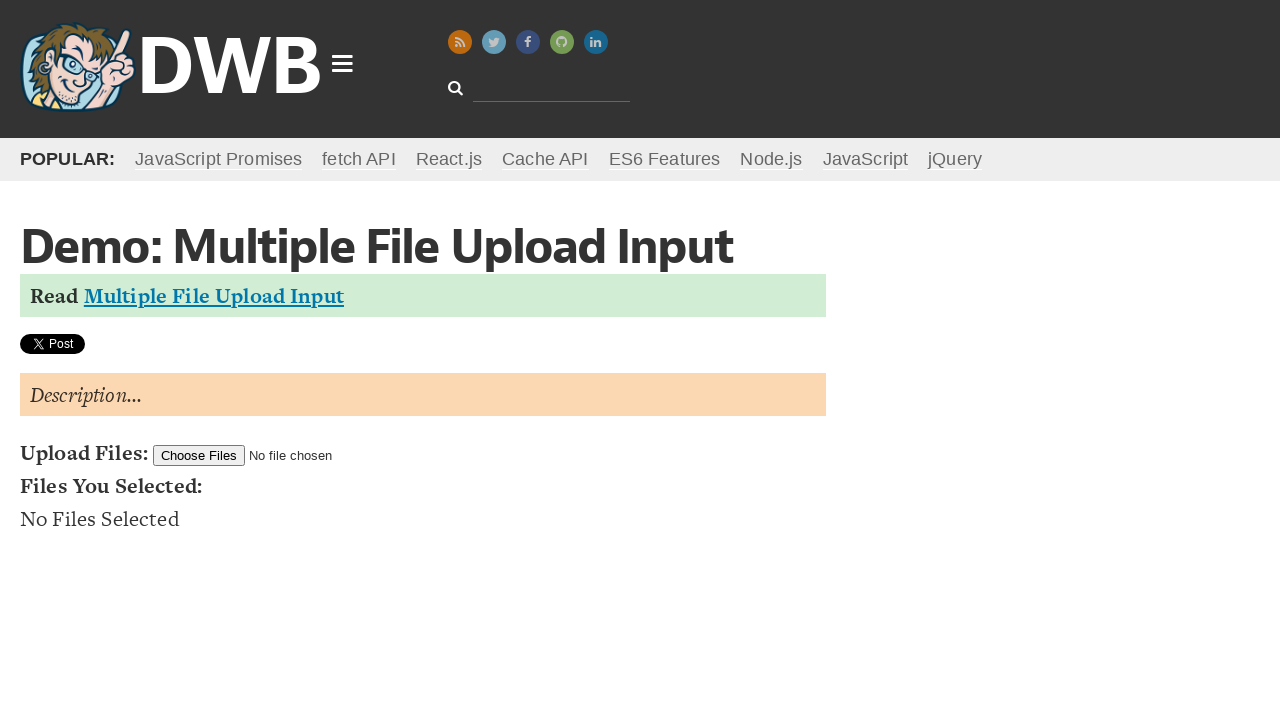

Created testfile1.txt with test content
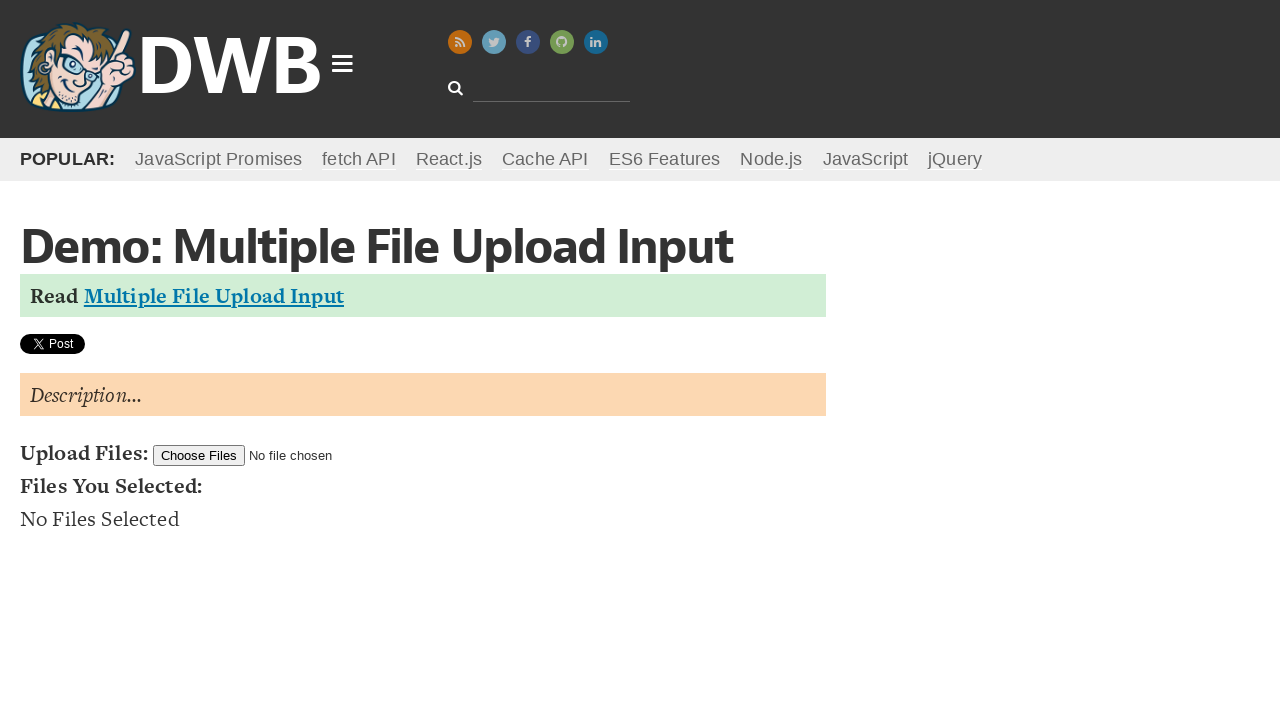

Created testfile2.txt with test content
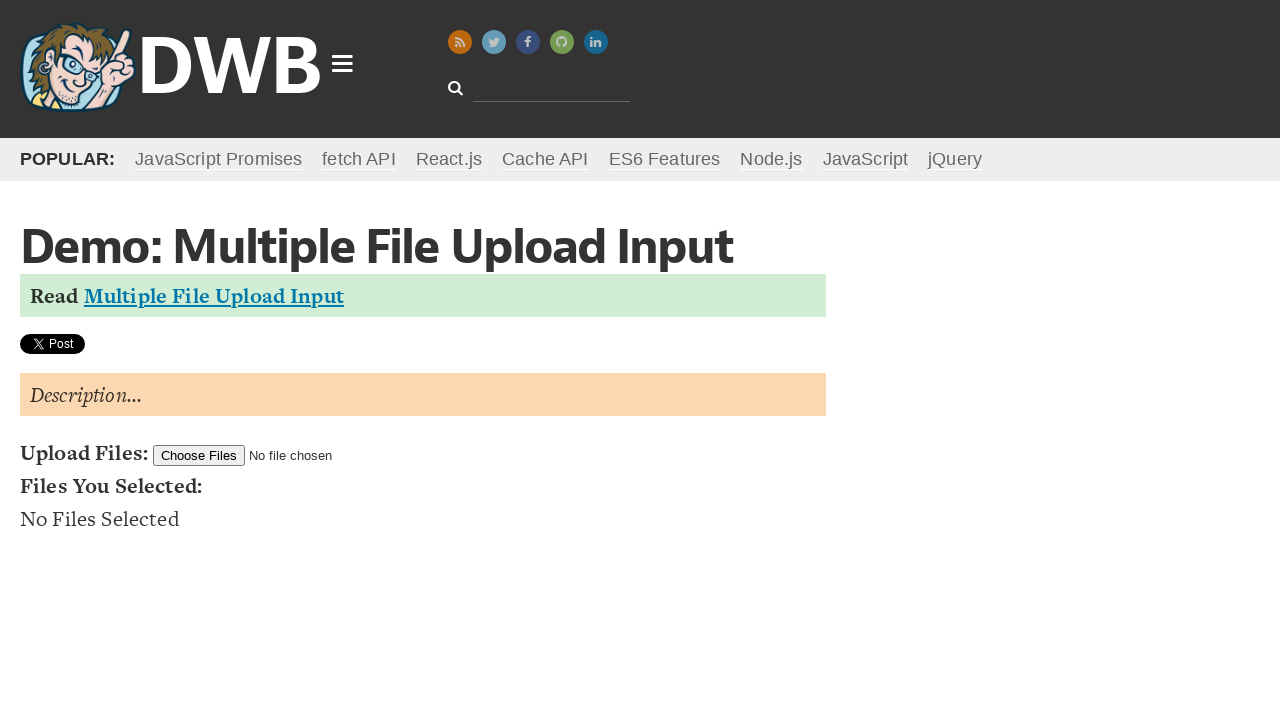

Set input files with both testfile1.txt and testfile2.txt
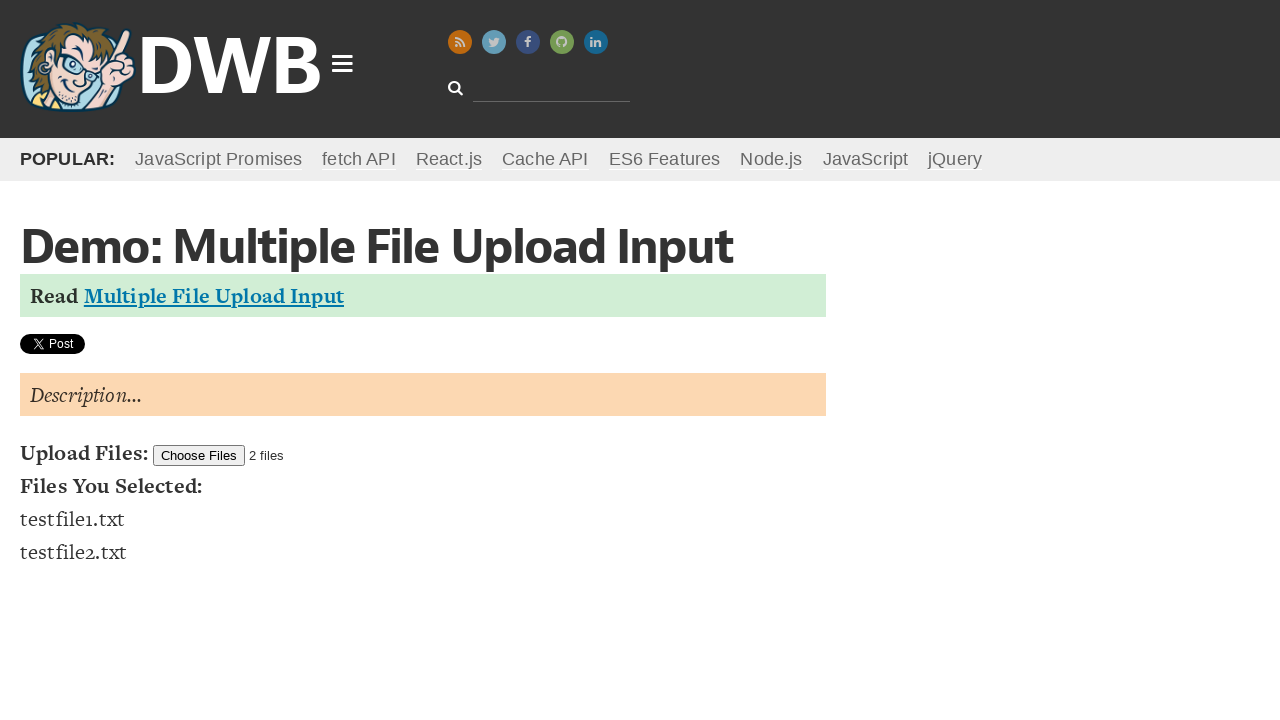

File list elements loaded after upload
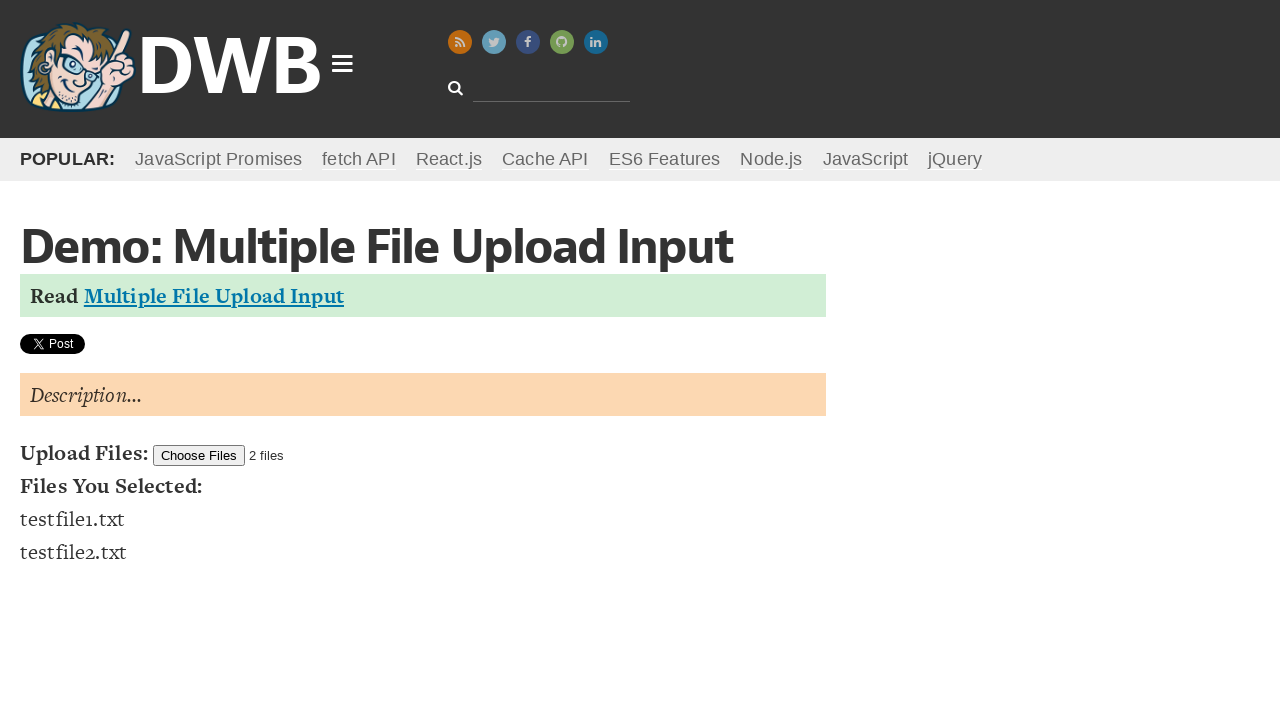

Counted 2 files in the upload list
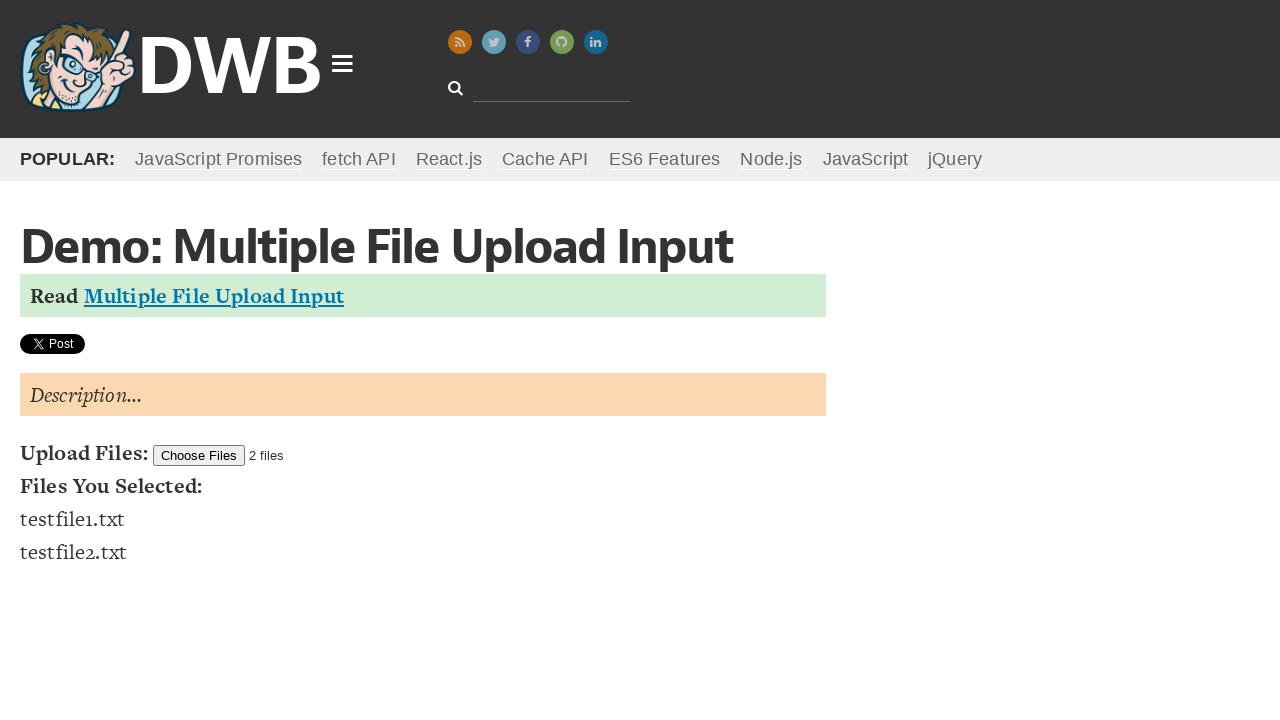

Verified that exactly 2 files were uploaded successfully
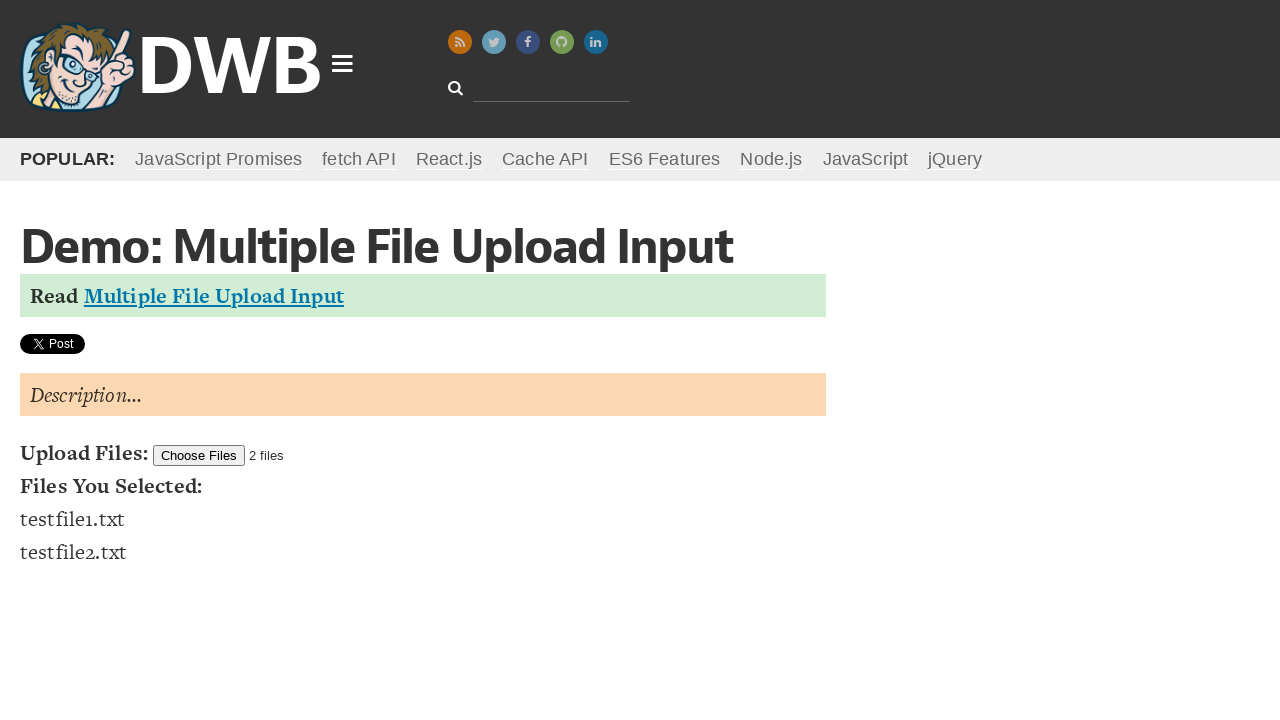

Deleted testfile1.txt from temporary directory
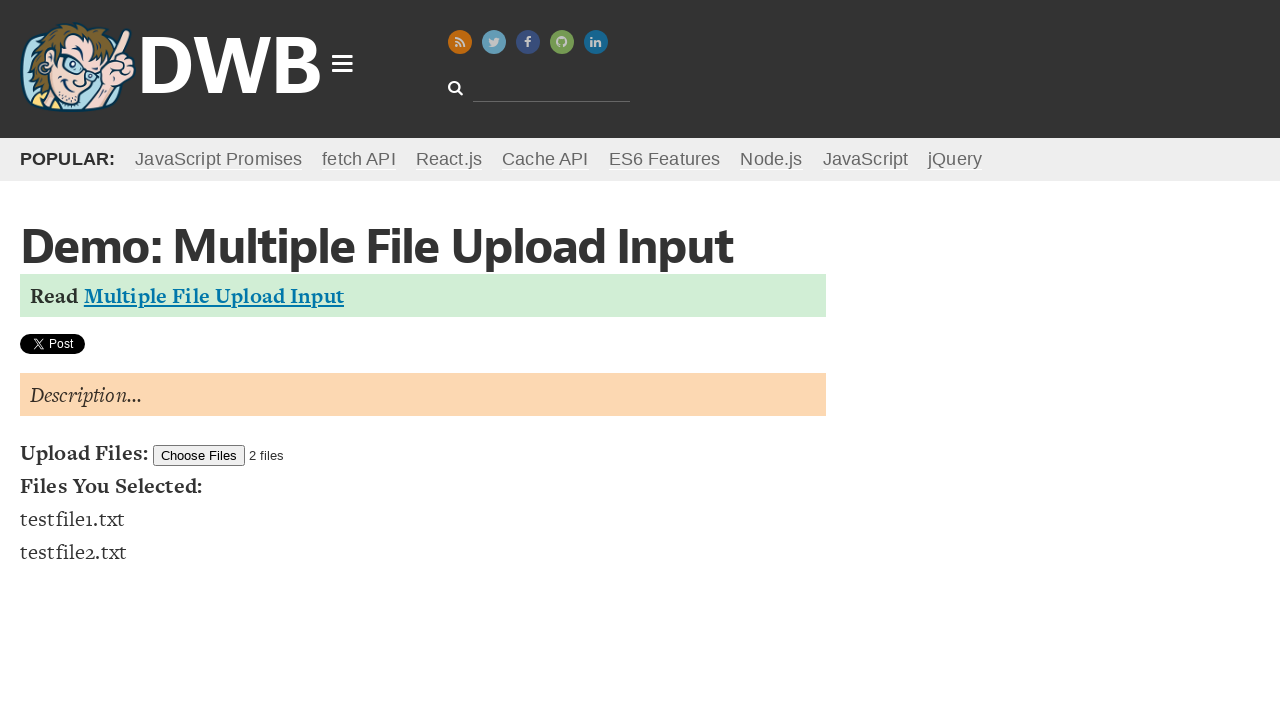

Deleted testfile2.txt from temporary directory
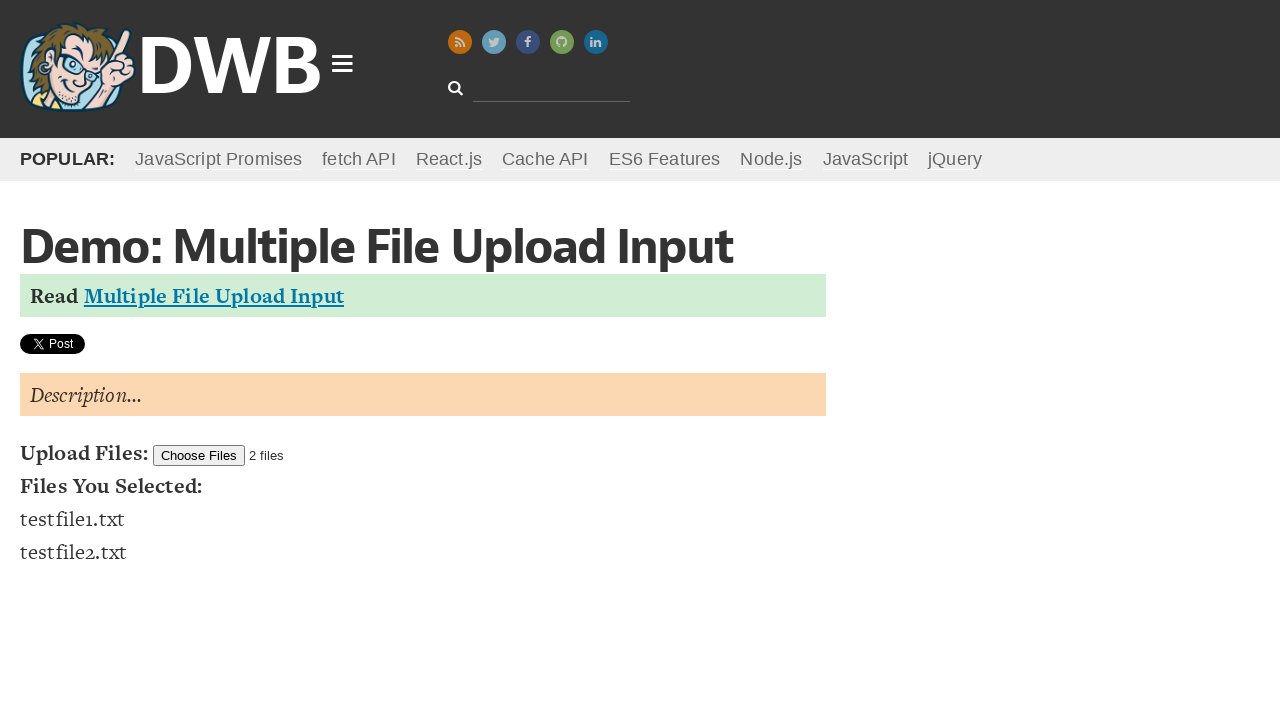

Deleted temporary directory
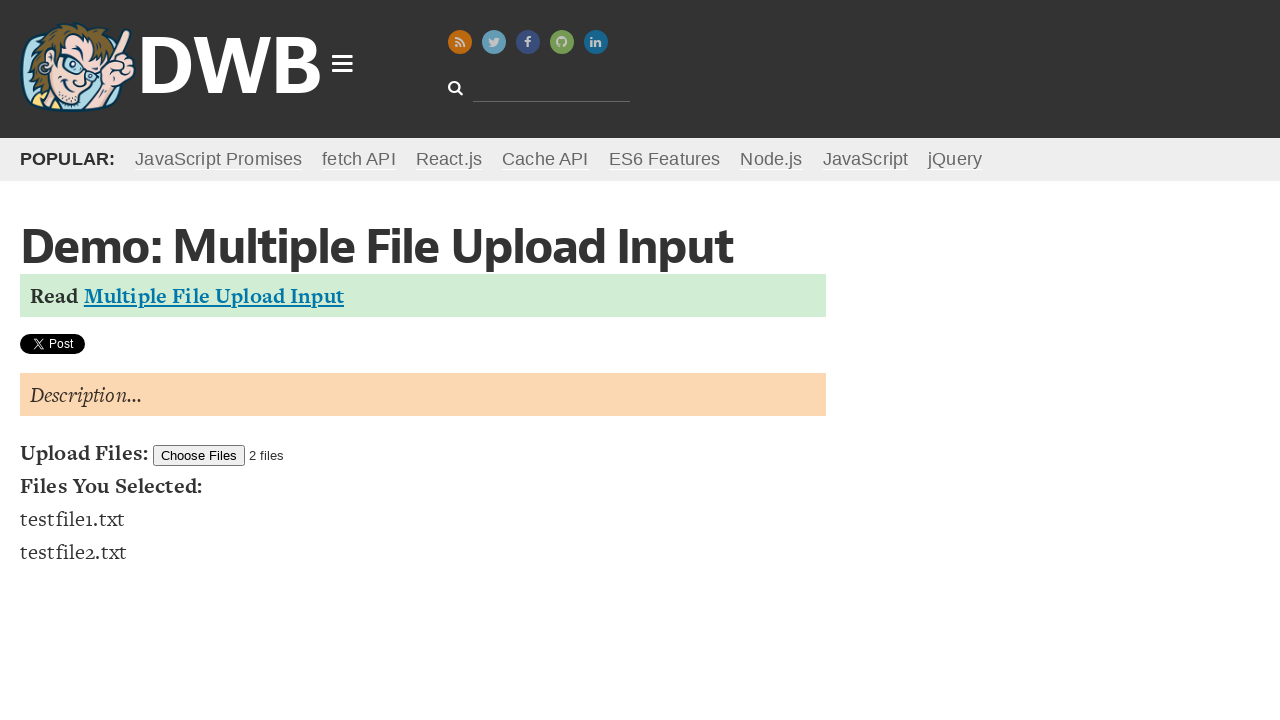

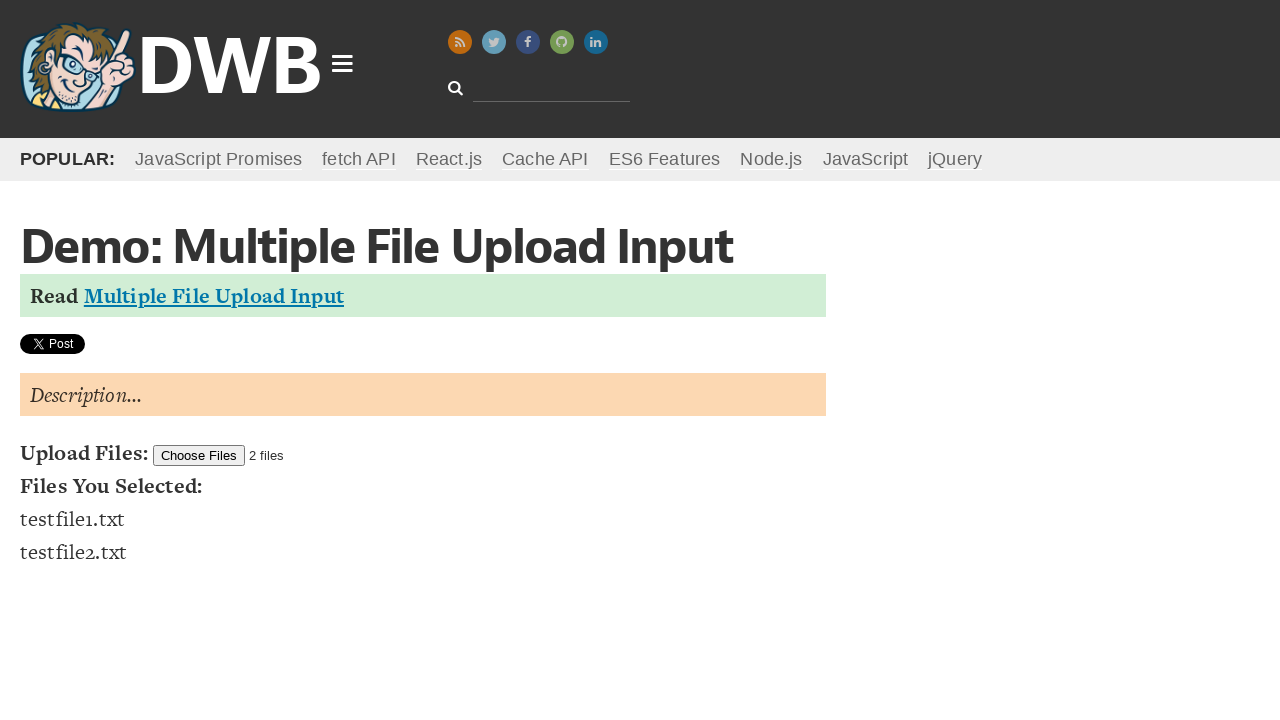